Tests shadow DOM interaction by clicking a button inside a shadow DOM element and verifying that an image becomes visible after the click.

Starting URL: https://keybooks.ro/events_calendar/

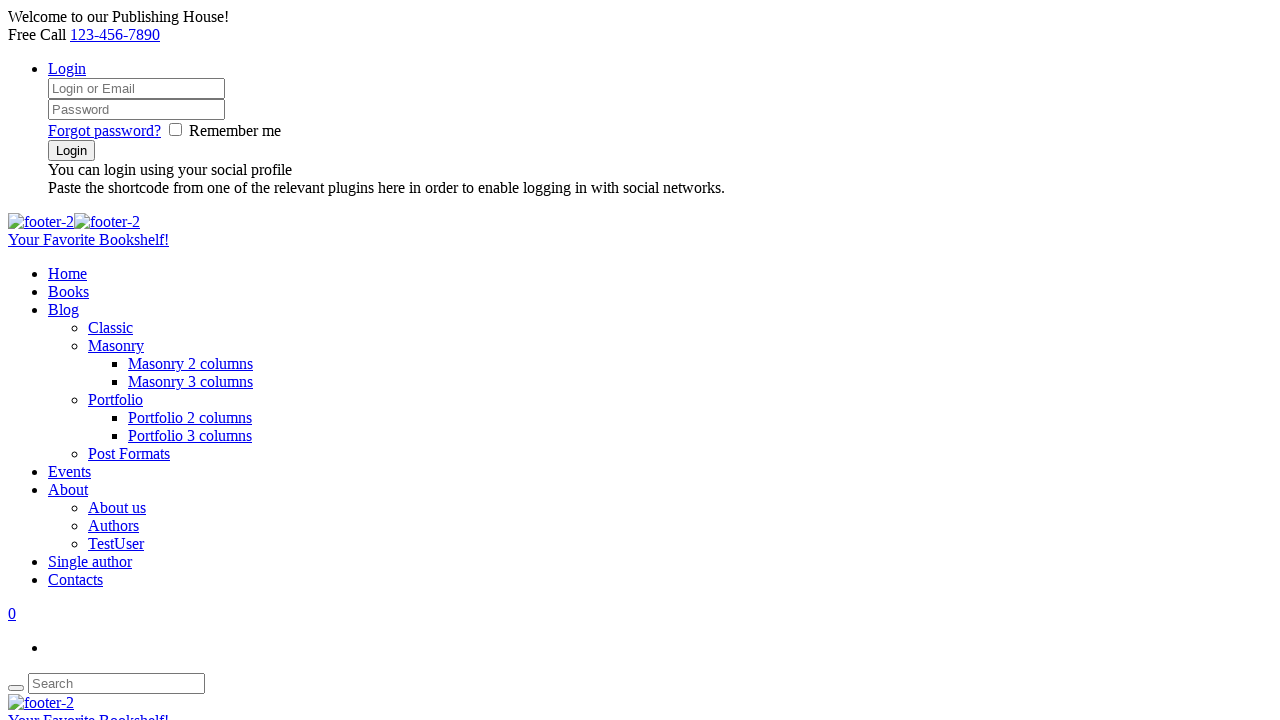

Located shadow DOM host element
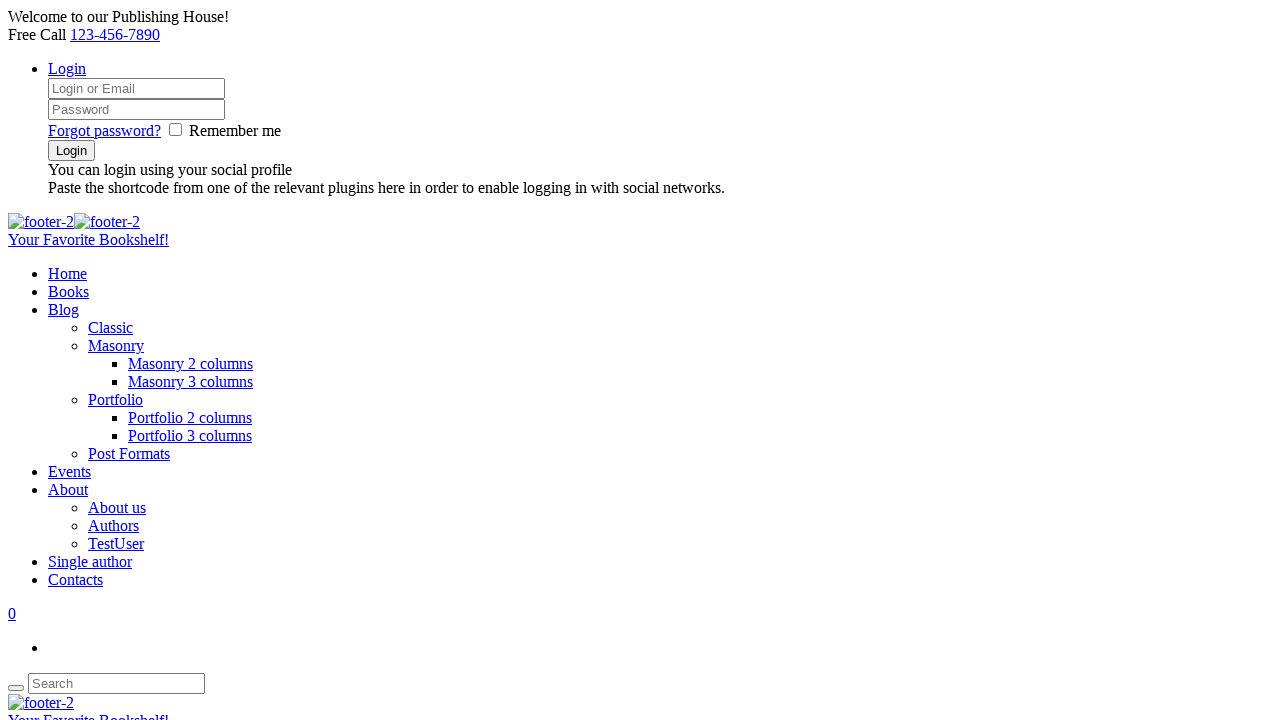

Located button inside shadow DOM element
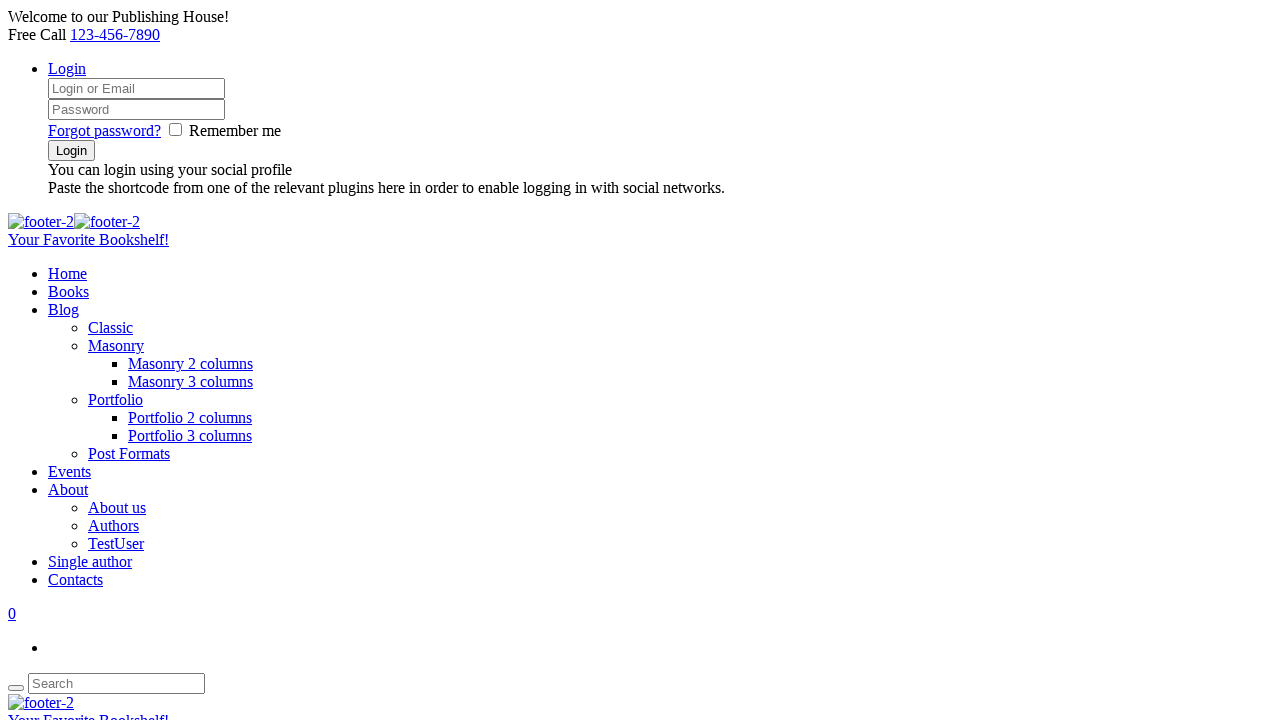

Clicked button inside shadow DOM at (196, 361) on div#shadow-host >> div.shadow-element > button
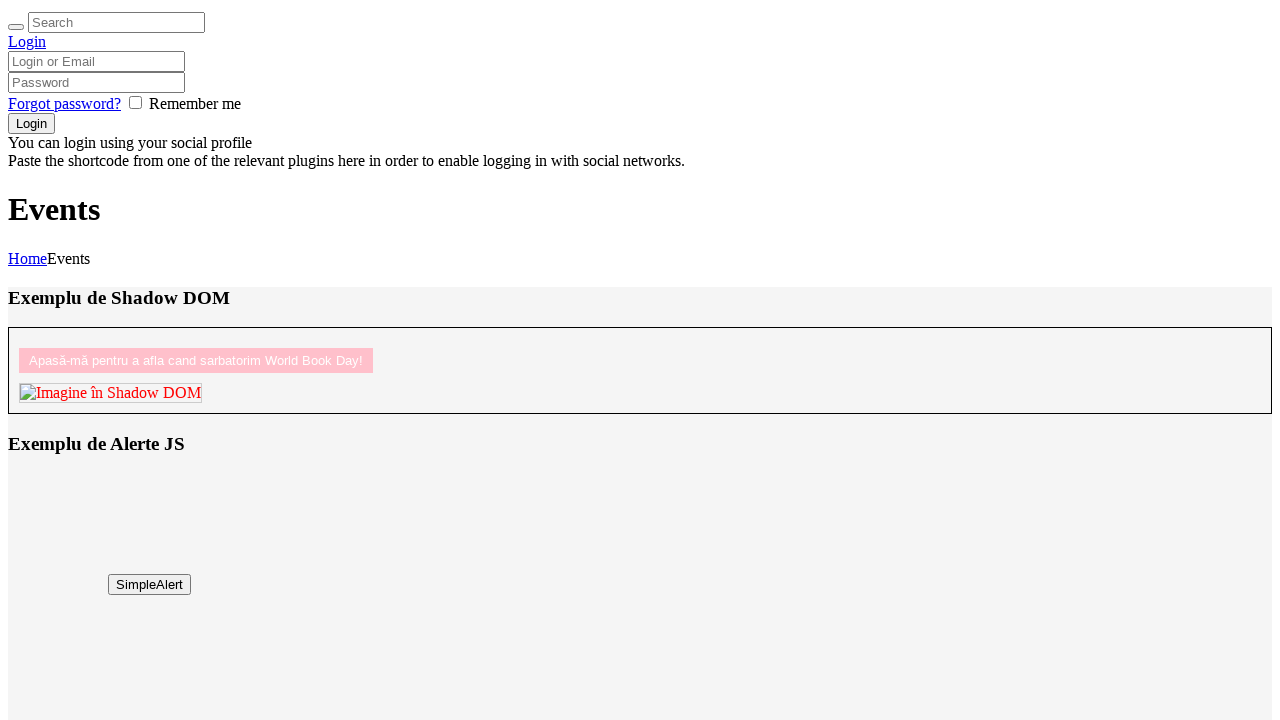

Located book day image in shadow DOM
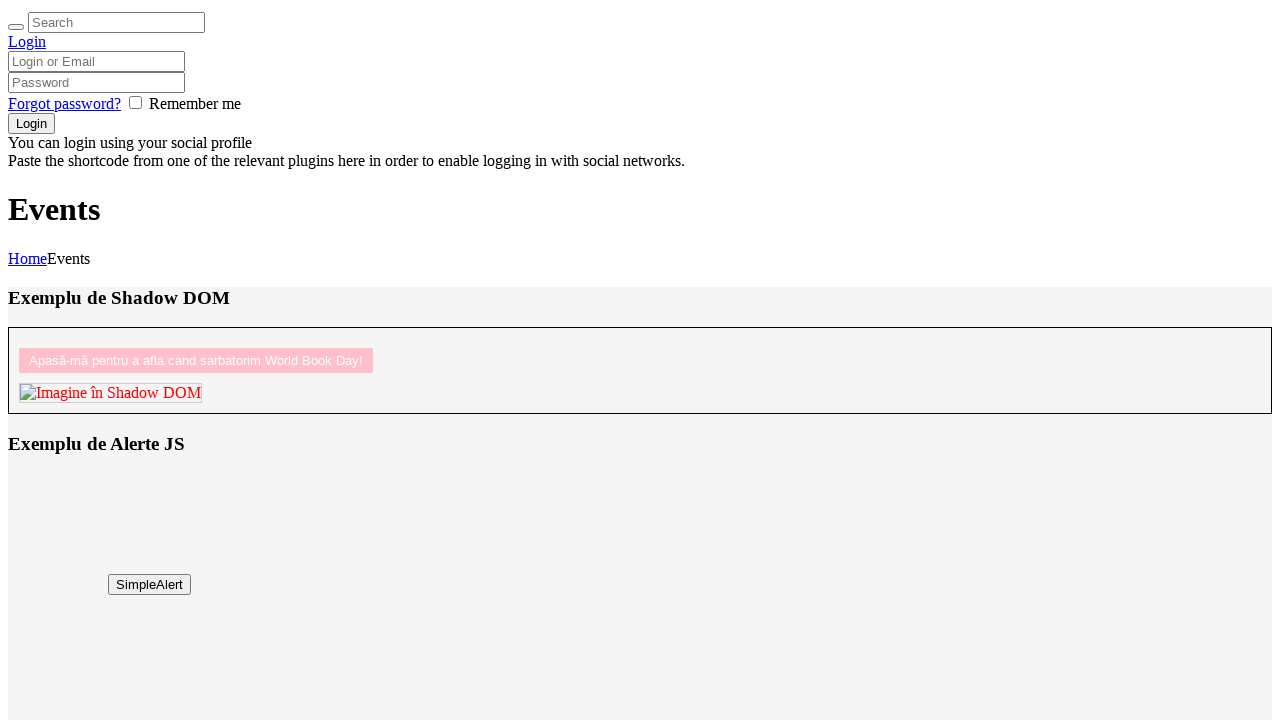

Waited for book day image to become visible
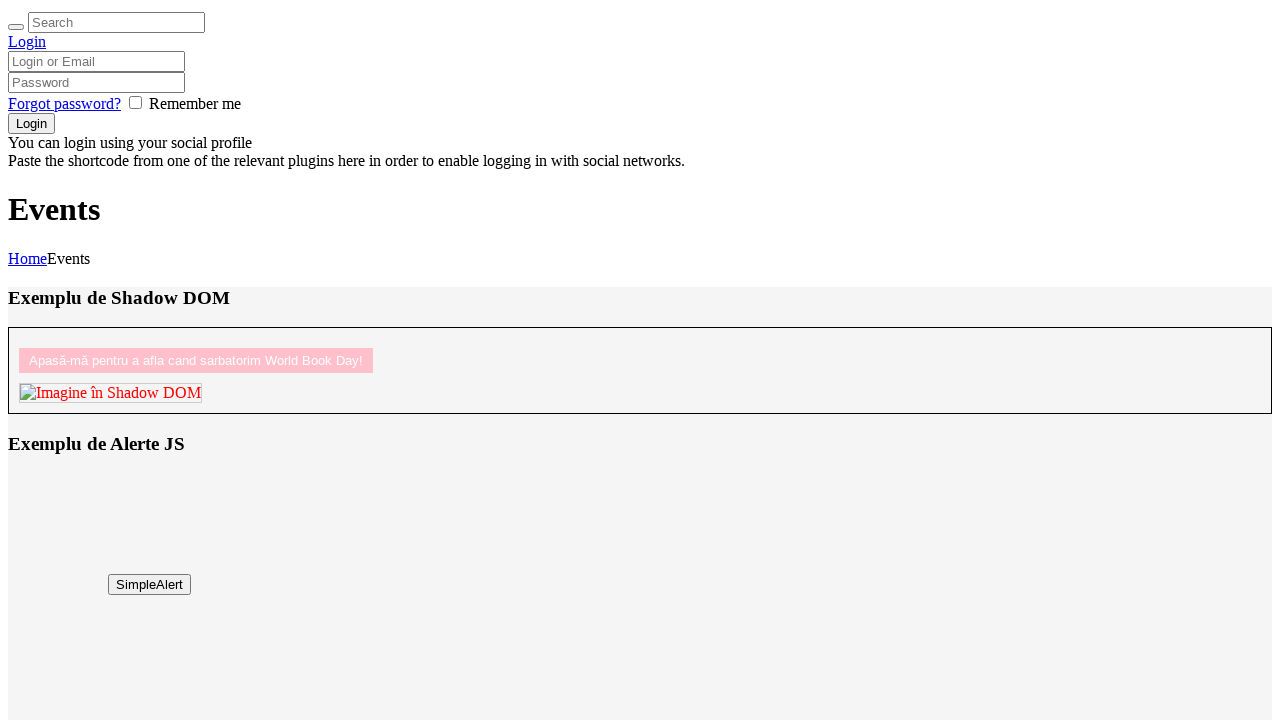

Verified book day image is visible
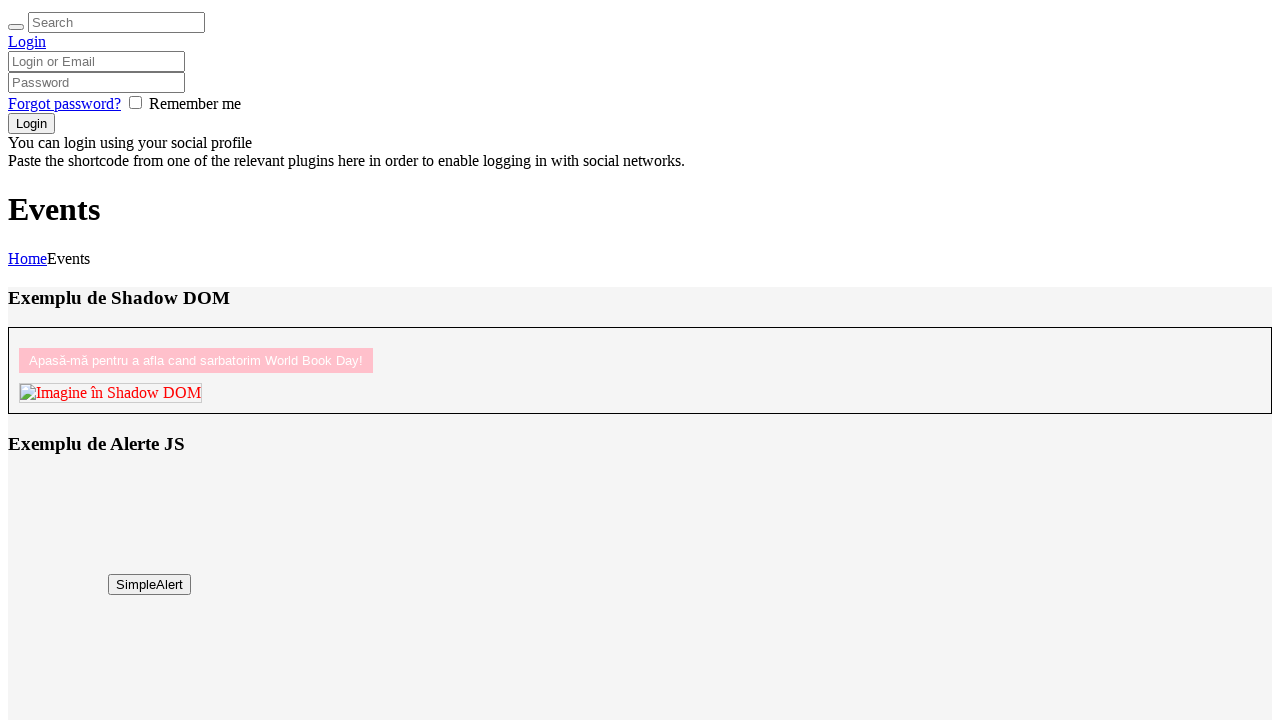

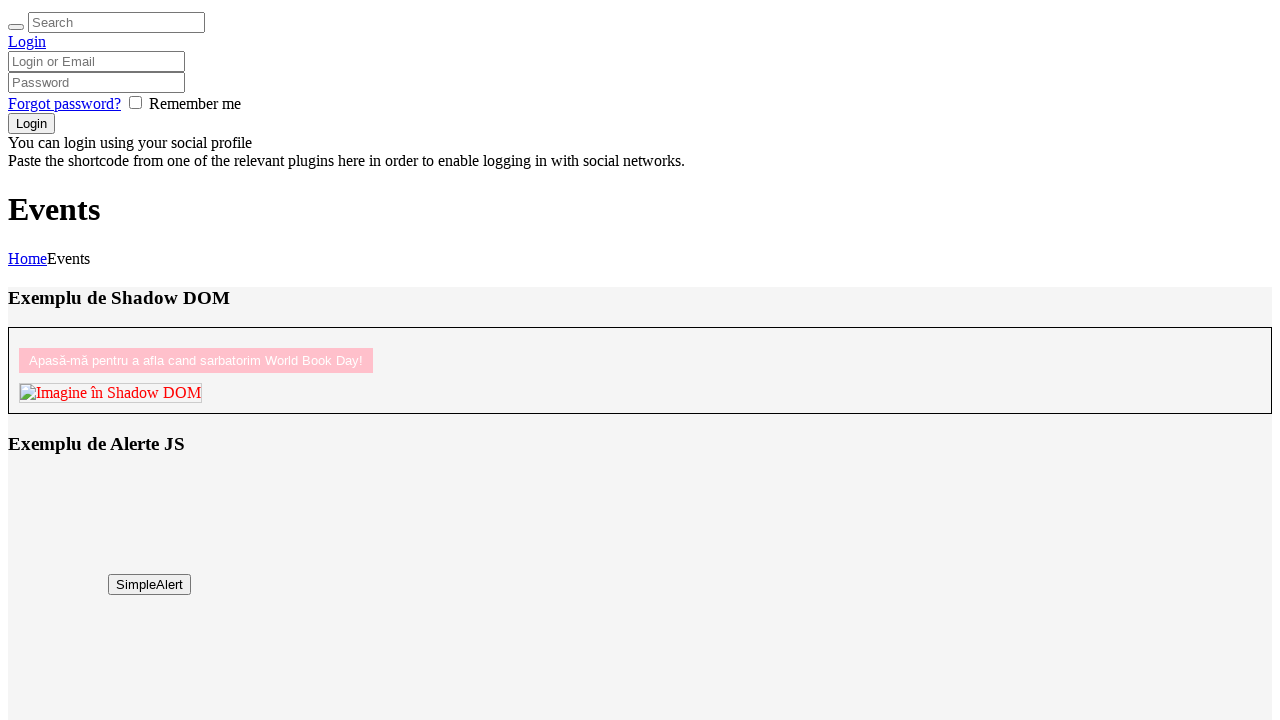